Tests that browser back button navigation works correctly with filters

Starting URL: https://demo.playwright.dev/todomvc

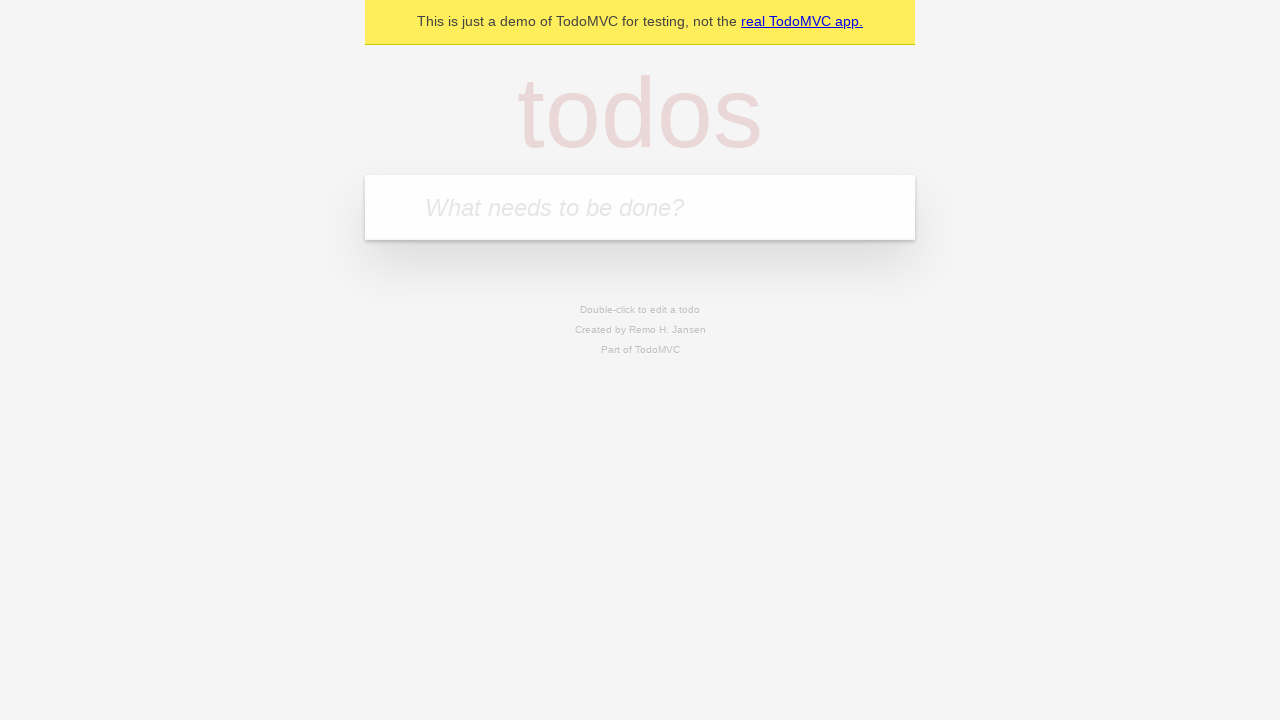

Filled todo input with 'buy some cheese' on internal:attr=[placeholder="What needs to be done?"i]
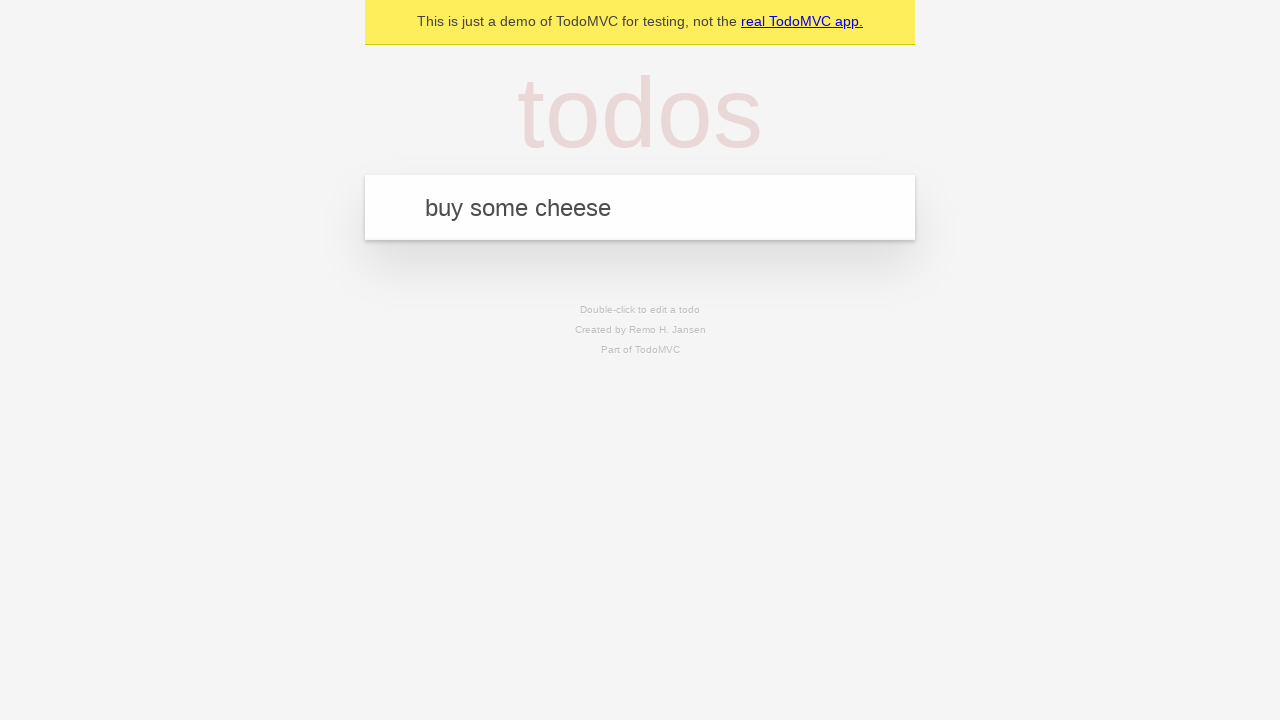

Pressed Enter to create todo 'buy some cheese' on internal:attr=[placeholder="What needs to be done?"i]
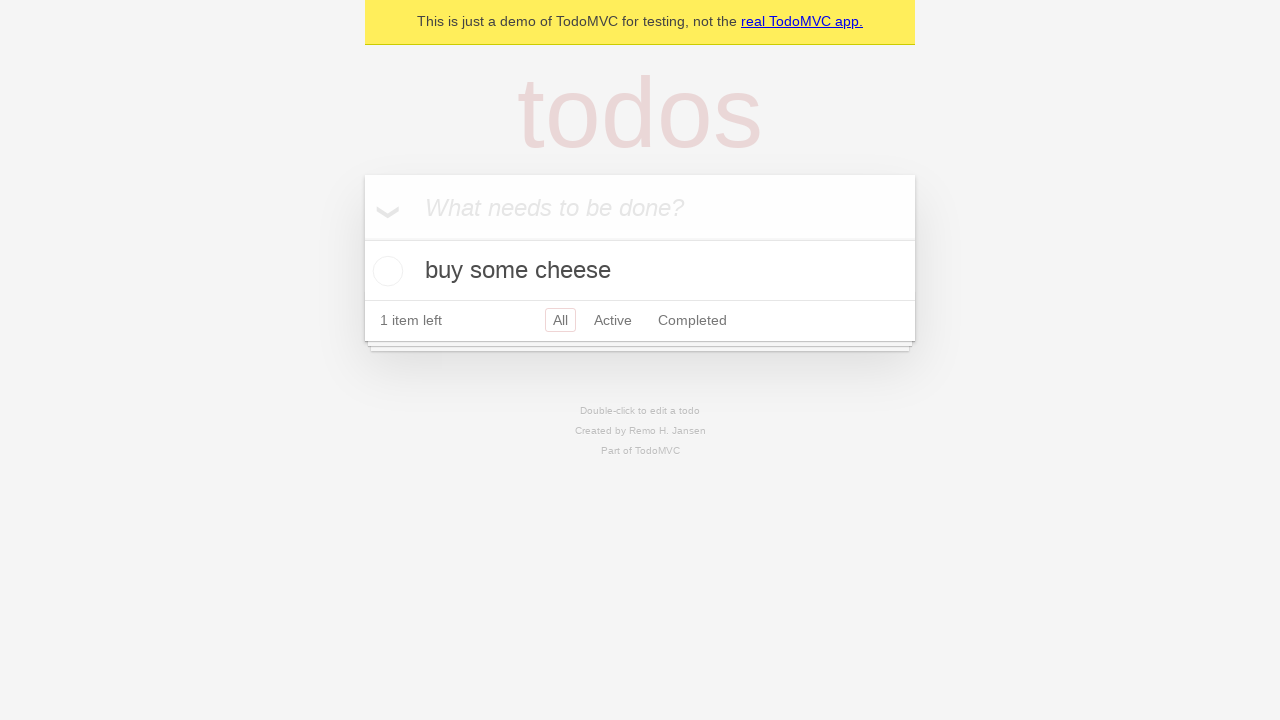

Filled todo input with 'feed the cat' on internal:attr=[placeholder="What needs to be done?"i]
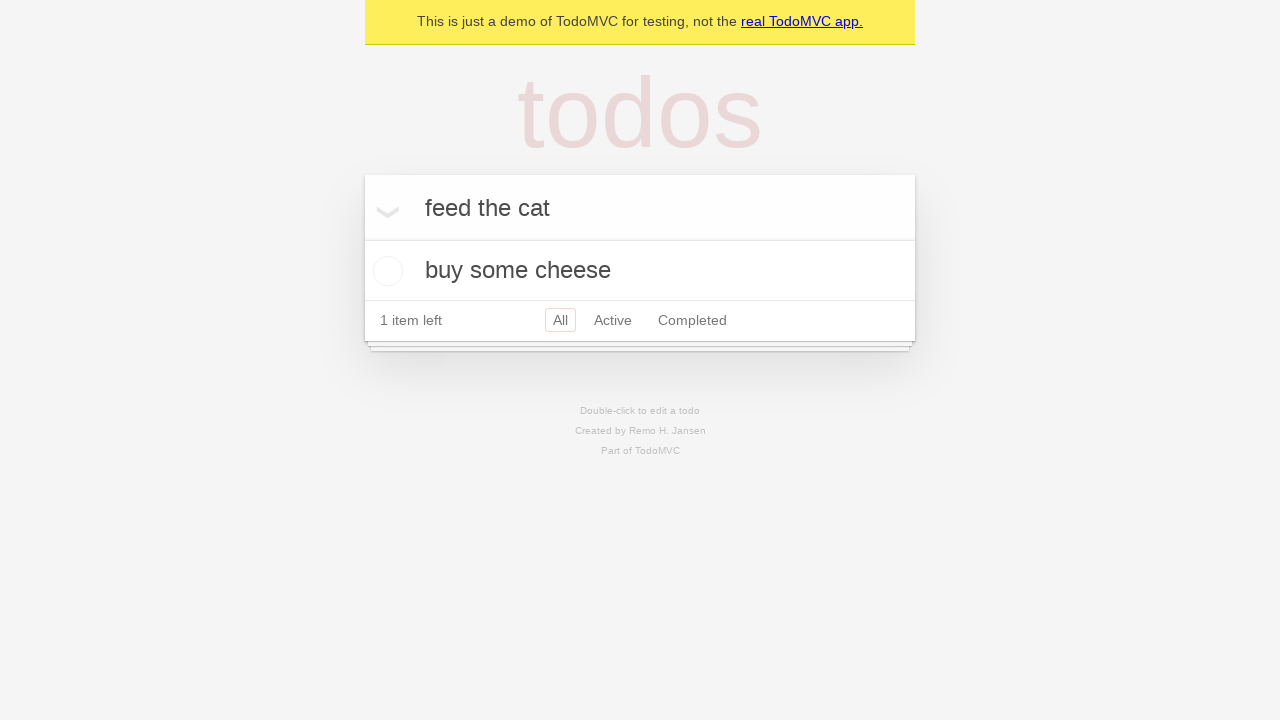

Pressed Enter to create todo 'feed the cat' on internal:attr=[placeholder="What needs to be done?"i]
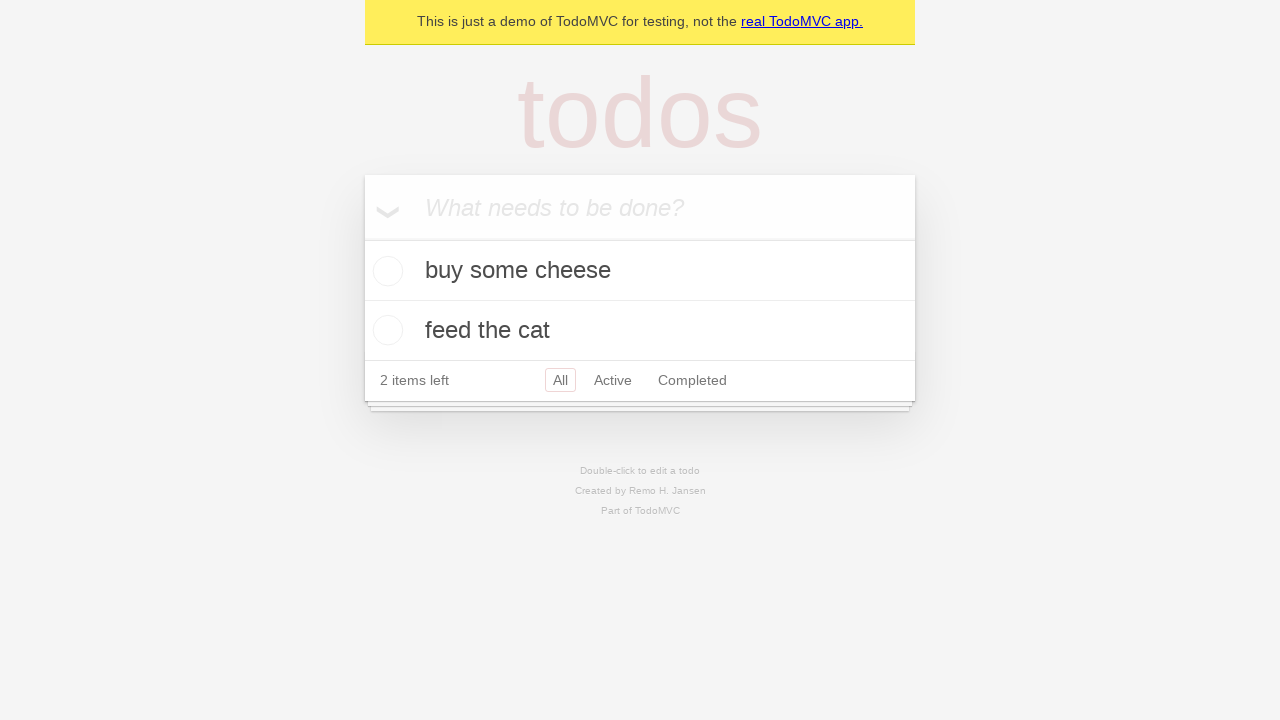

Filled todo input with 'book a doctors appointment' on internal:attr=[placeholder="What needs to be done?"i]
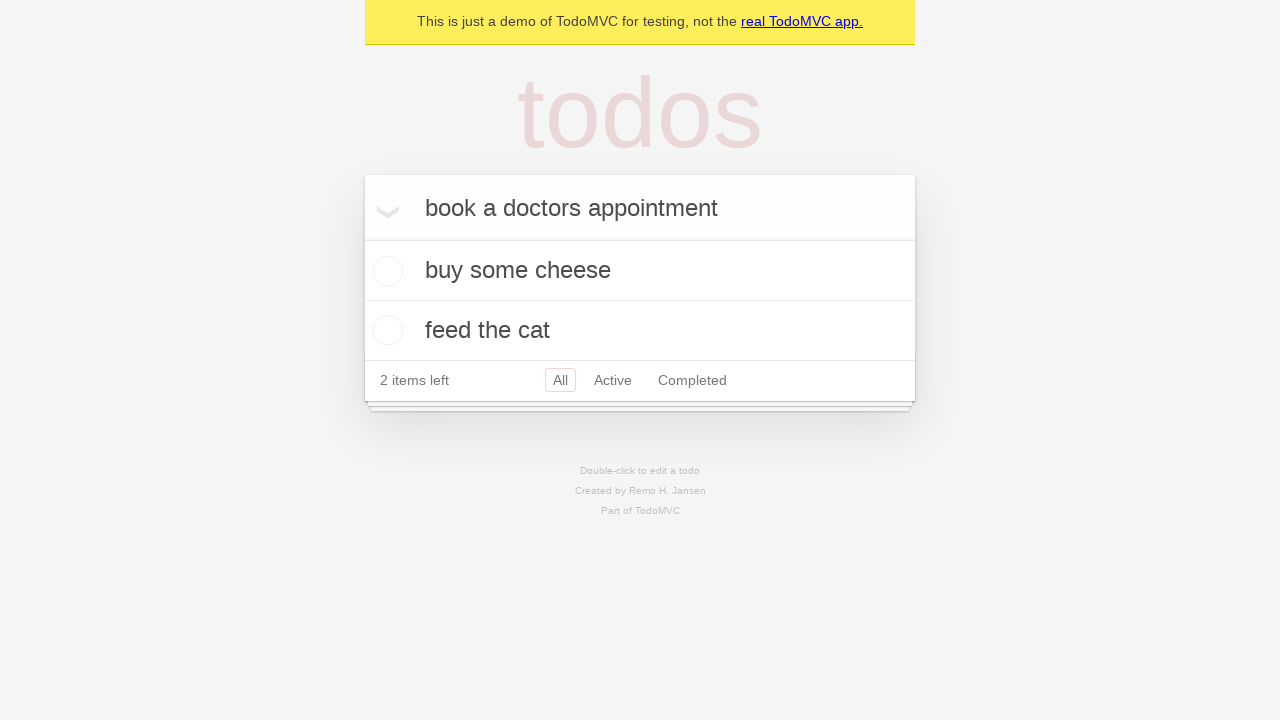

Pressed Enter to create todo 'book a doctors appointment' on internal:attr=[placeholder="What needs to be done?"i]
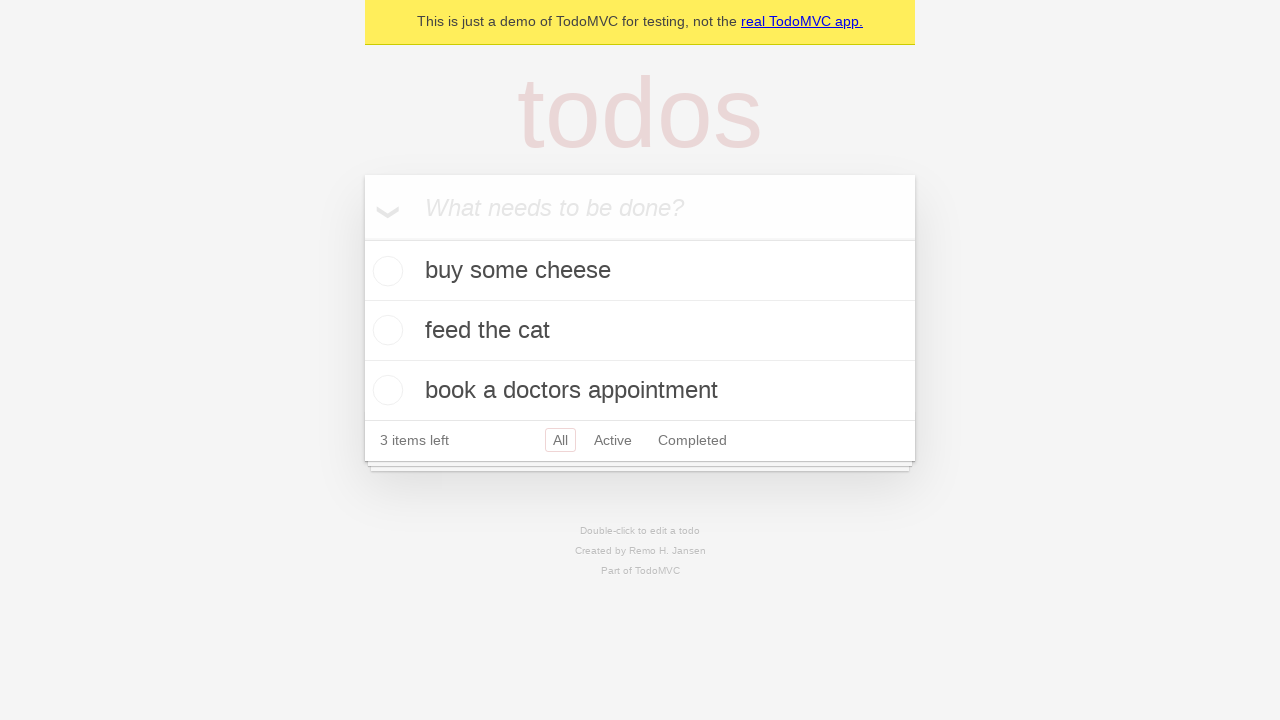

Checked the second todo item at (385, 330) on internal:testid=[data-testid="todo-item"s] >> nth=1 >> internal:role=checkbox
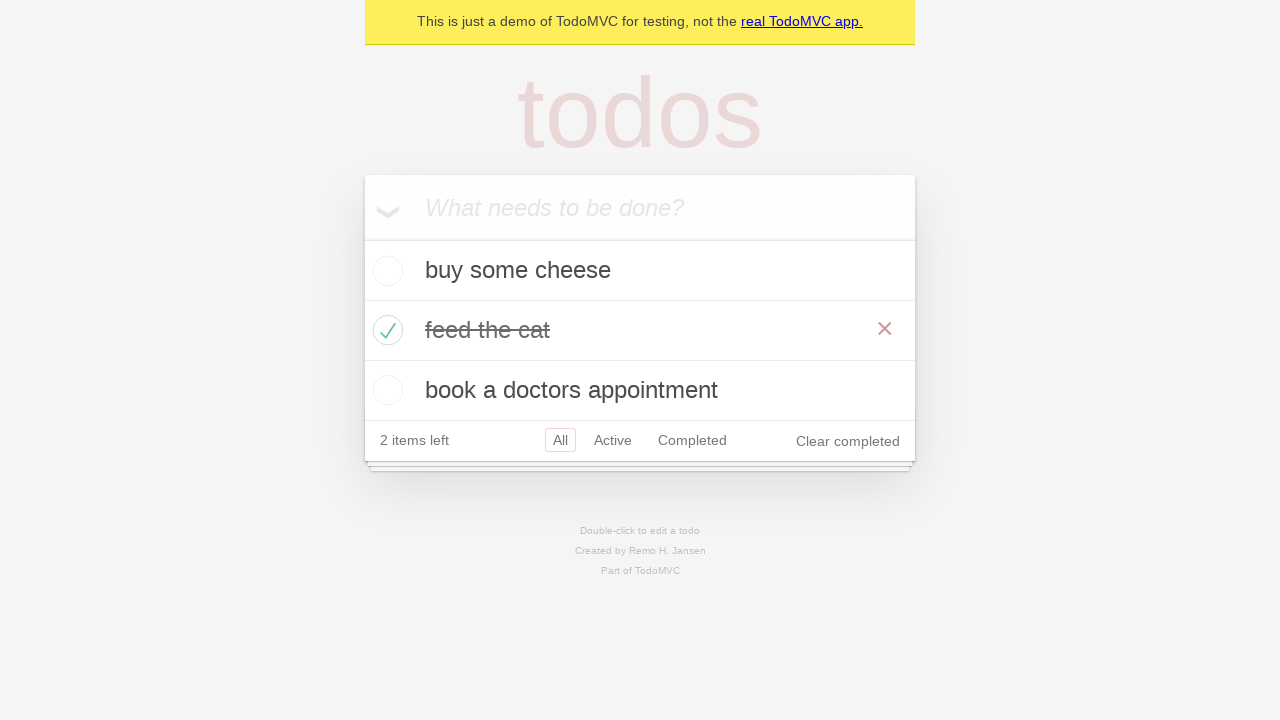

Clicked 'All' filter at (560, 440) on internal:role=link[name="All"i]
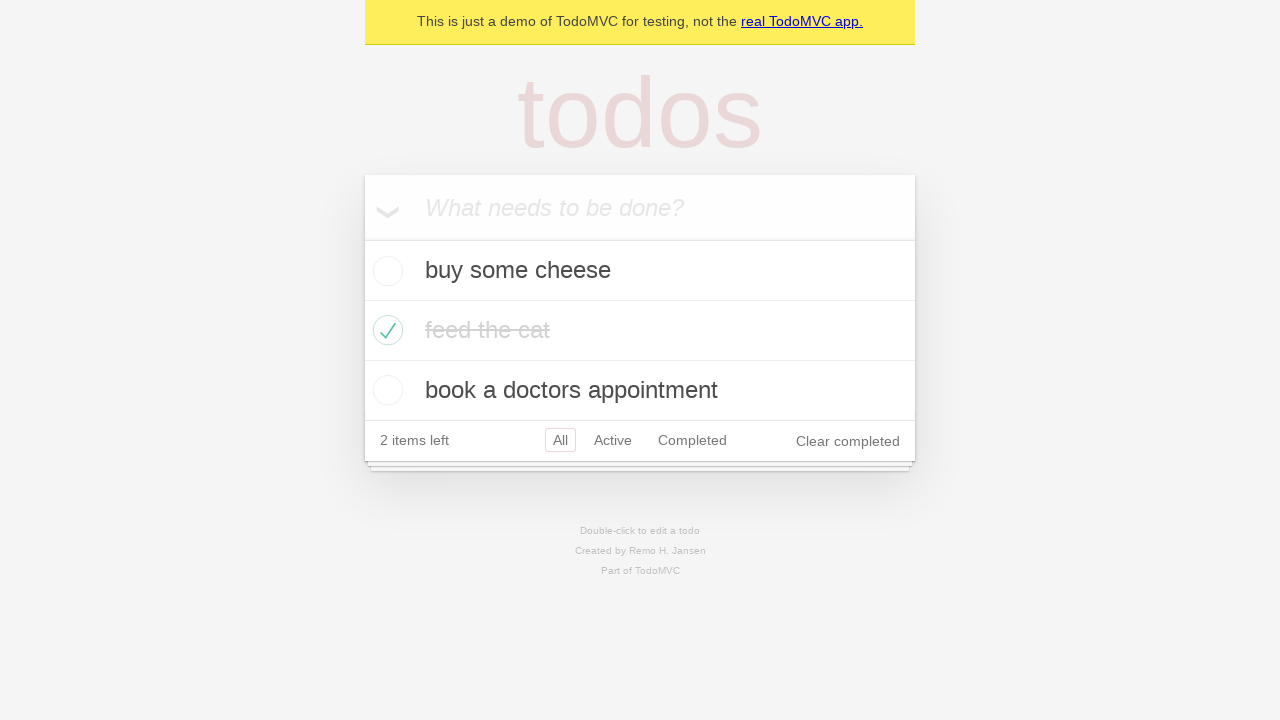

Clicked 'Active' filter at (613, 440) on internal:role=link[name="Active"i]
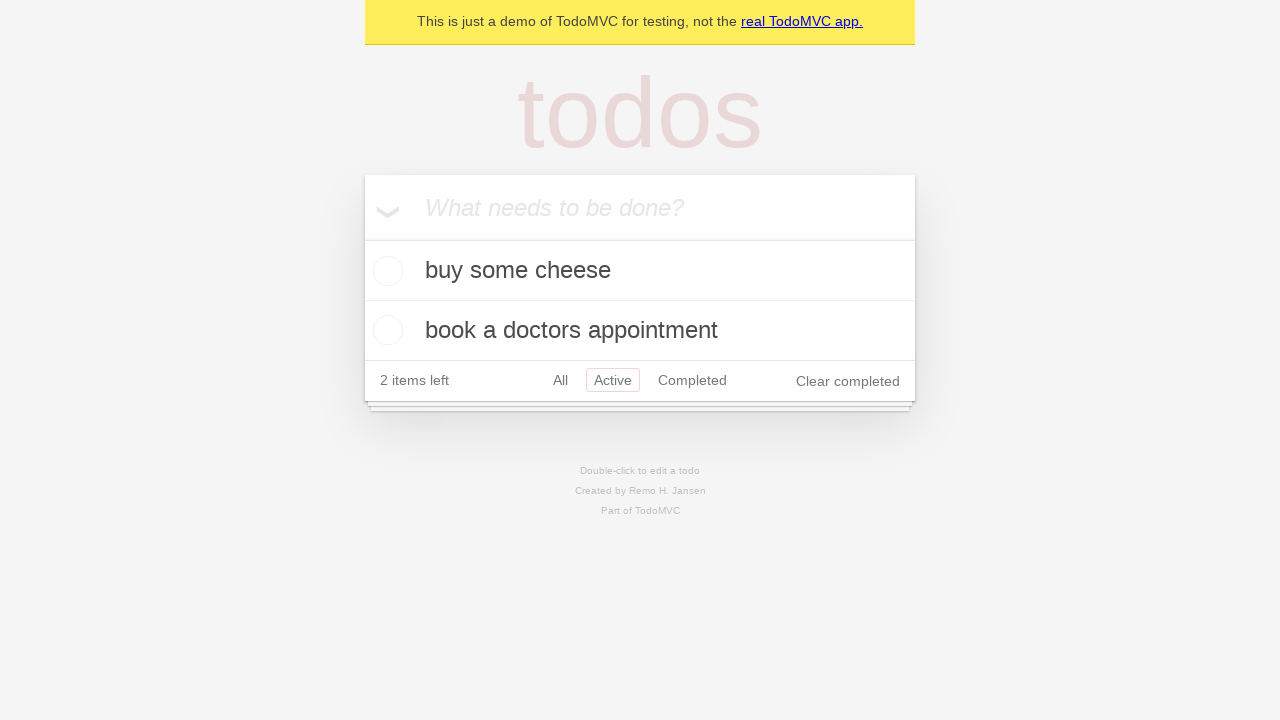

Clicked 'Completed' filter at (692, 380) on internal:role=link[name="Completed"i]
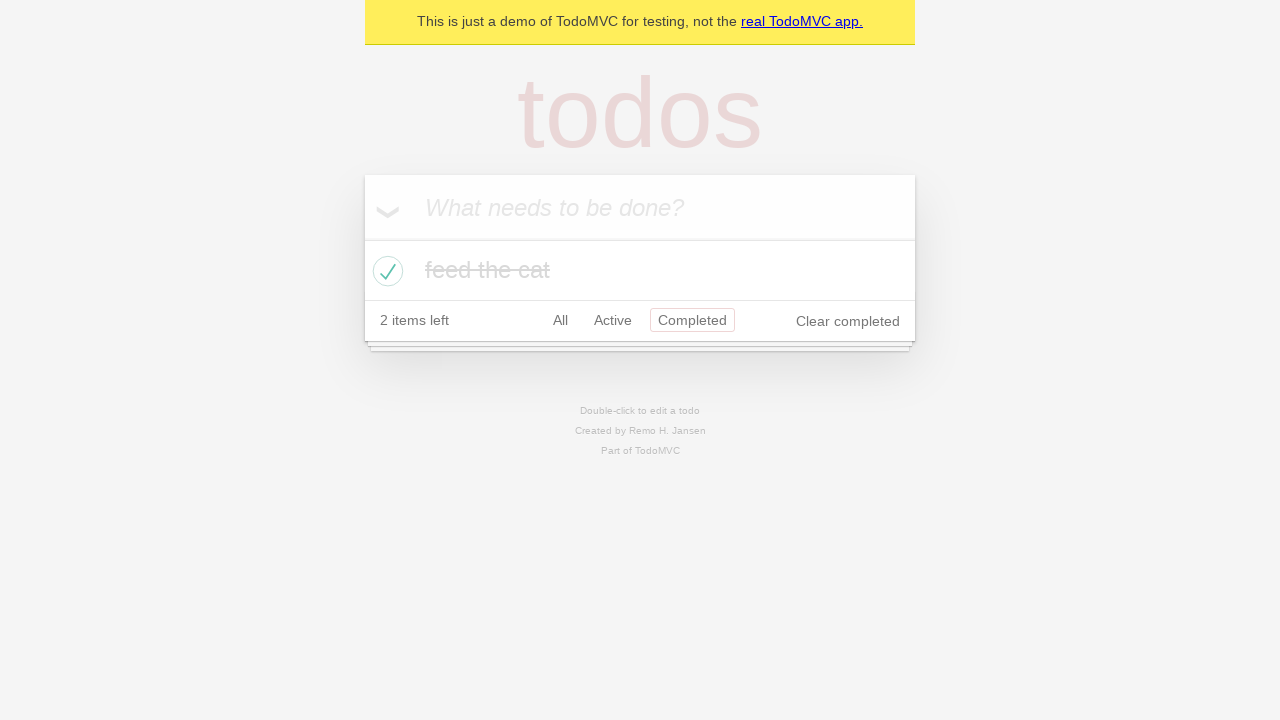

Navigated back to 'Active' filter view
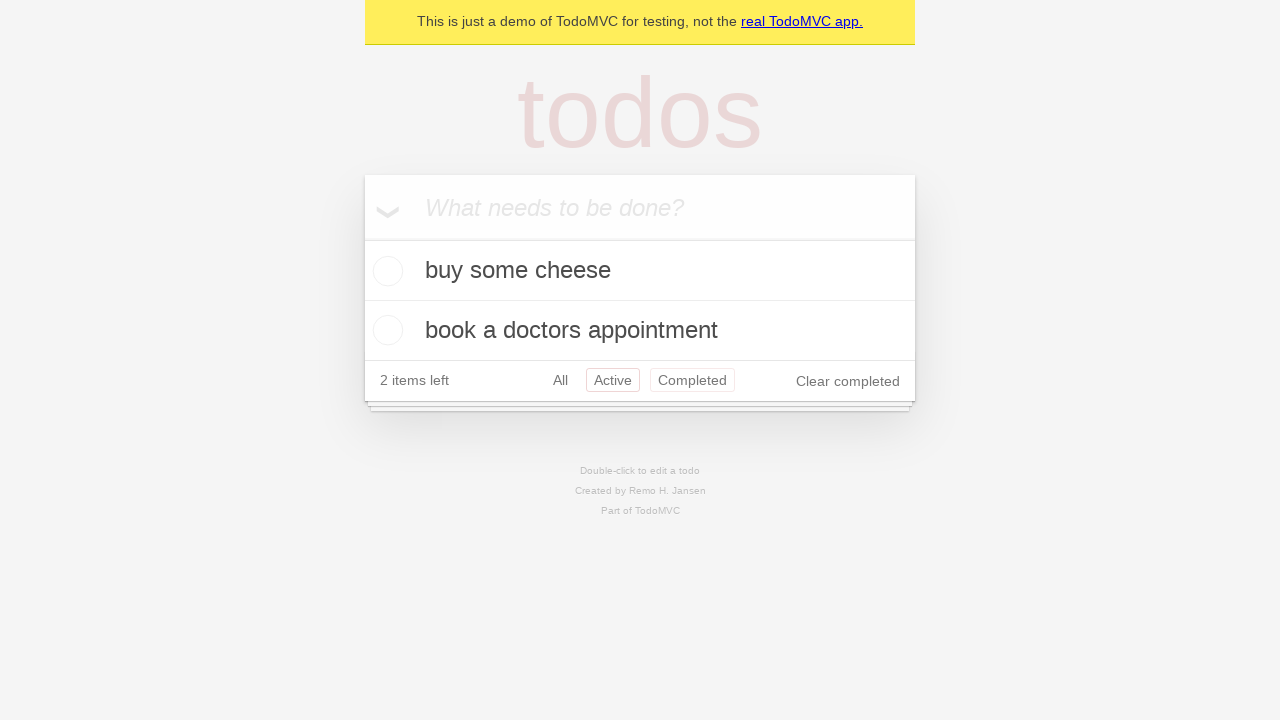

Navigated back to 'All' filter view
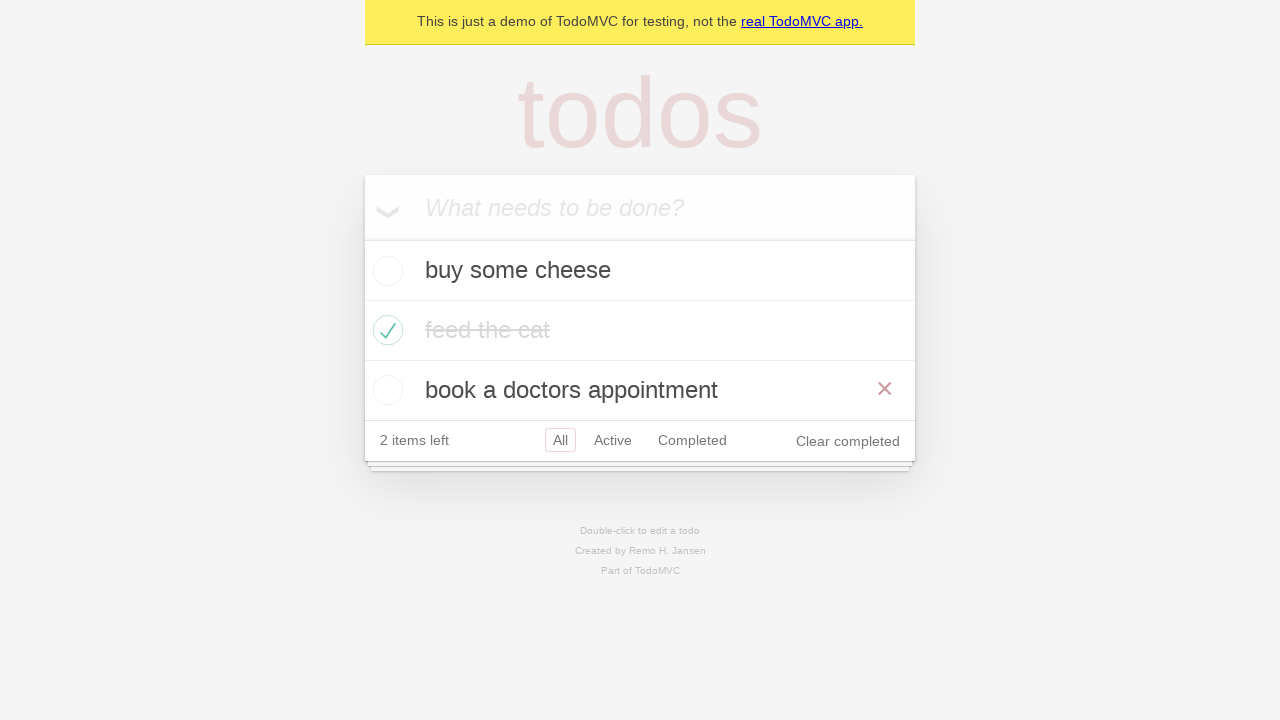

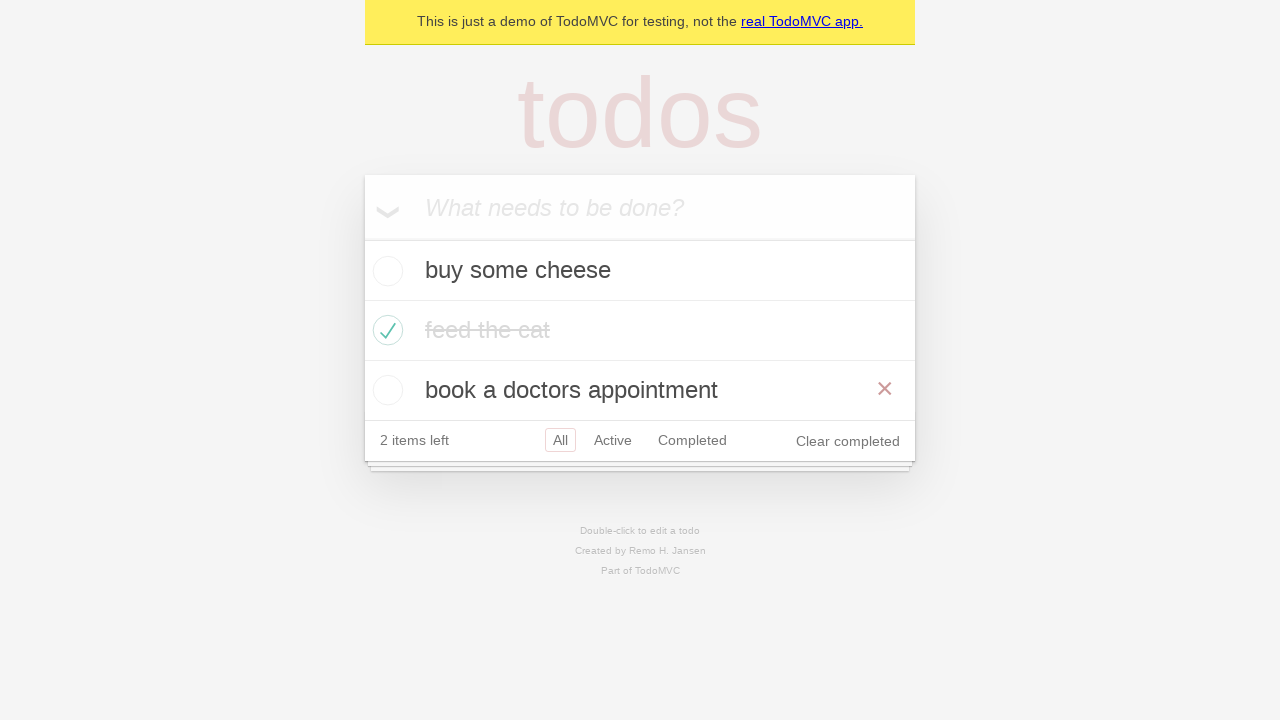